Navigates to the RedBus bus booking website and verifies the page loads successfully

Starting URL: https://www.redbus.in/

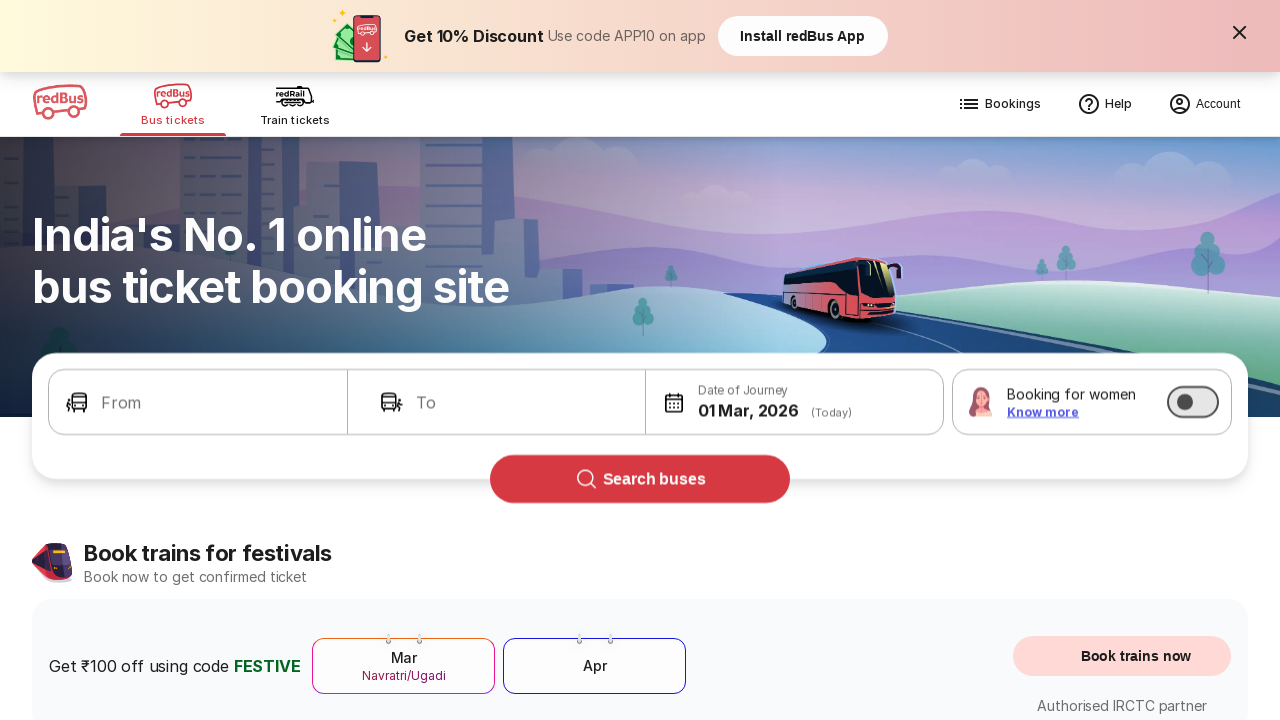

Waited for page to reach domcontentloaded state
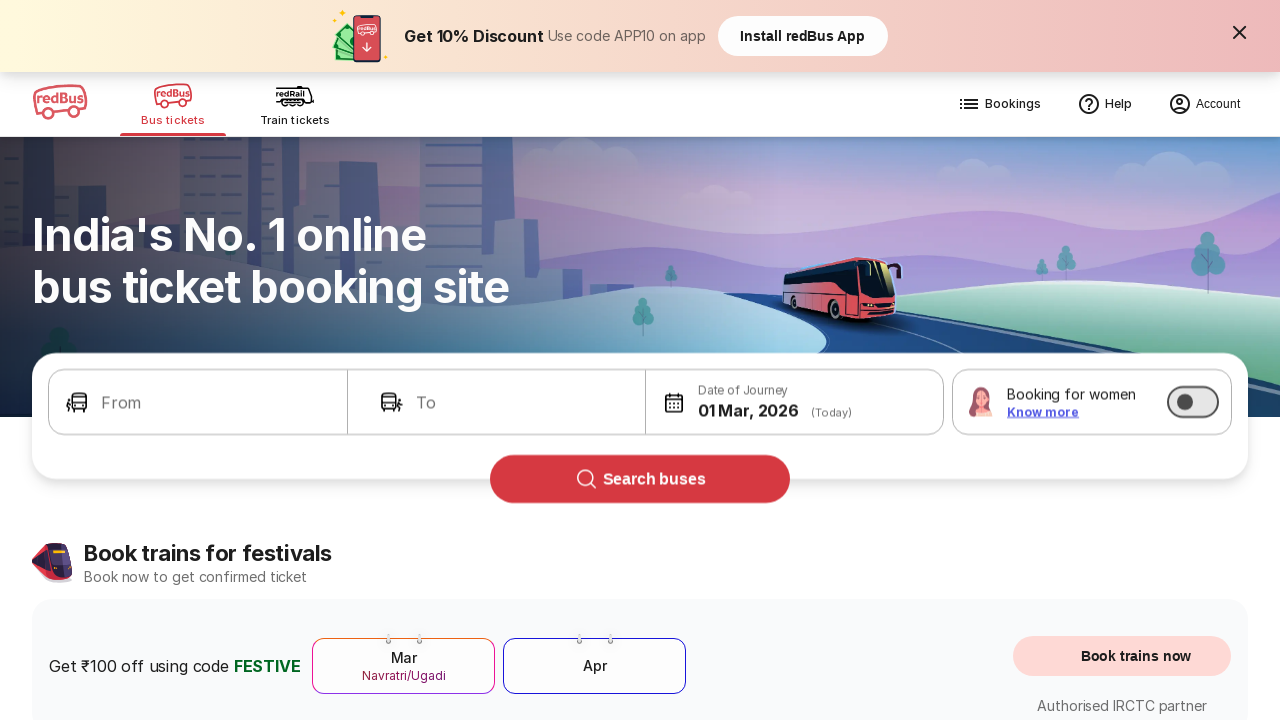

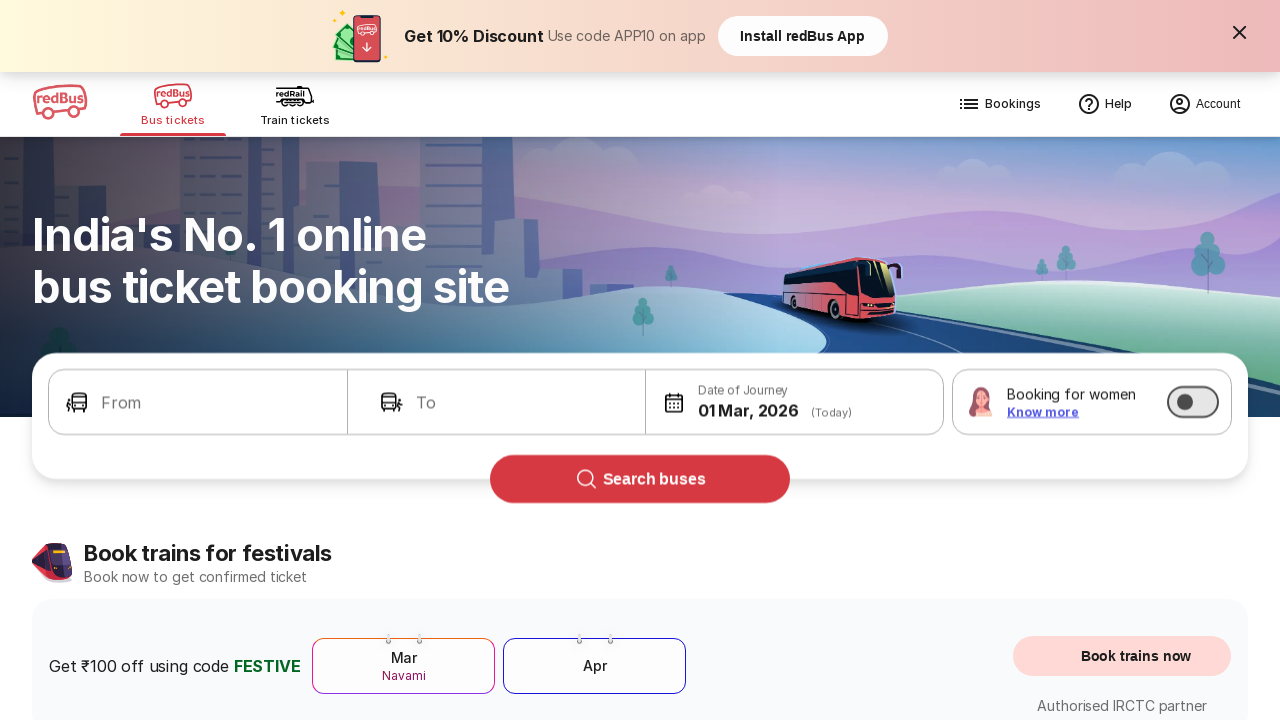